Navigates to wisequarter.com website and verifies the page loads successfully

Starting URL: https://wisequarter.com

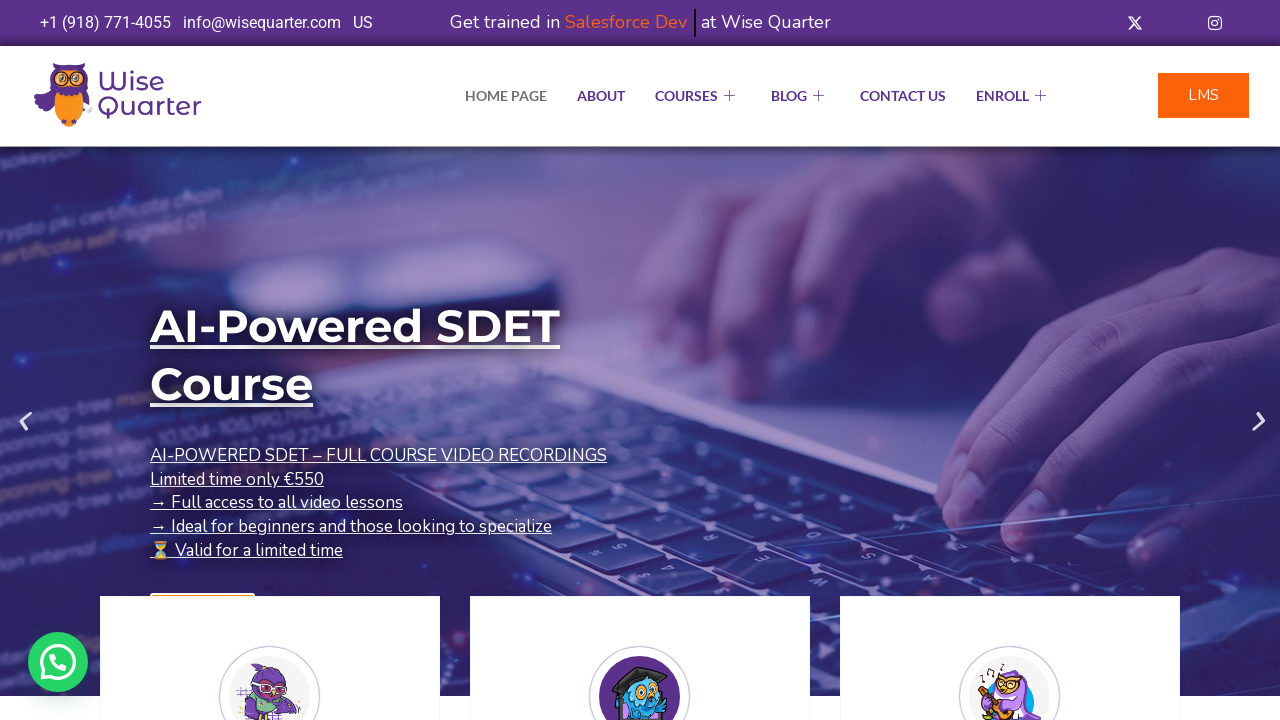

Waited for page to load completely (domcontentloaded)
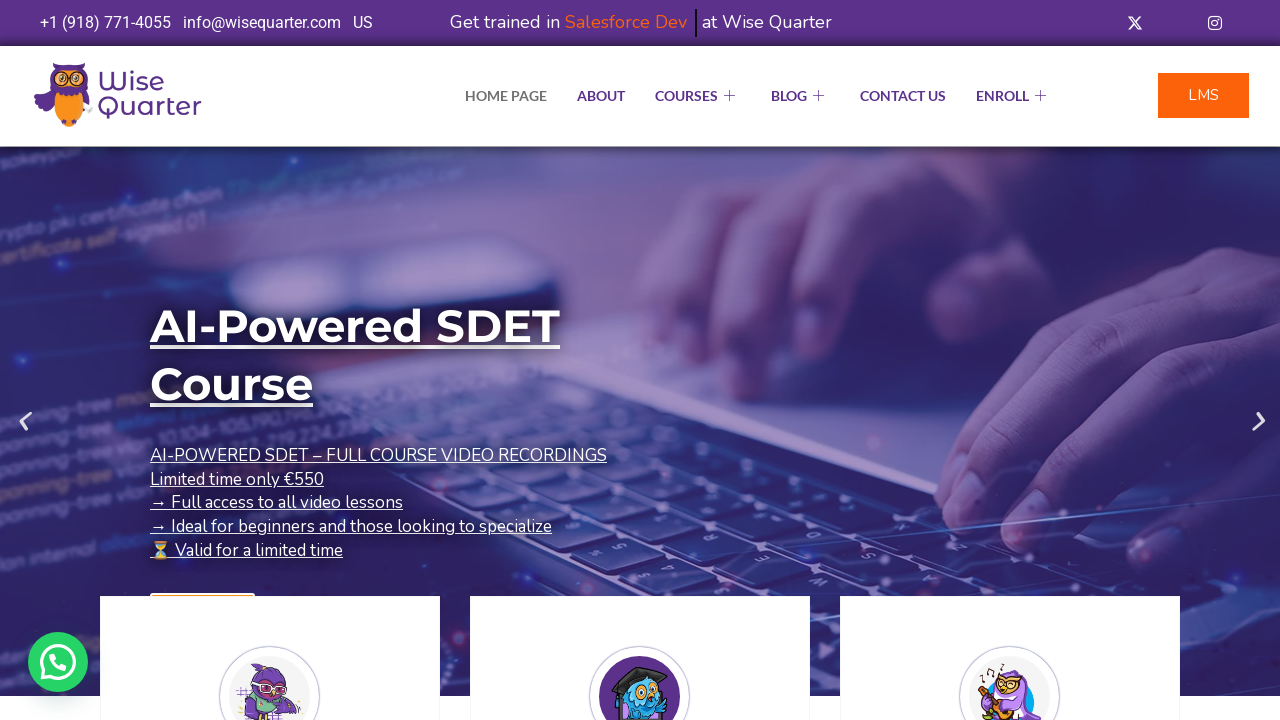

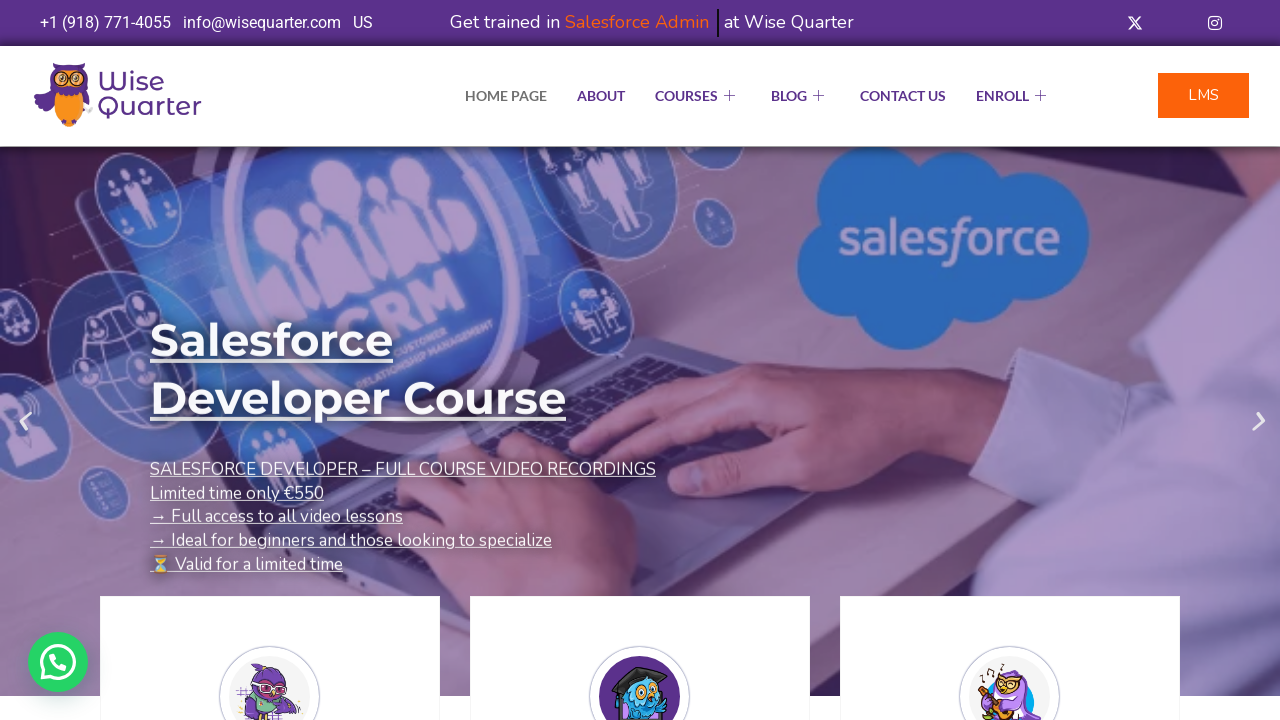